Tests dropdown selection functionality by selecting options using different methods - by value, by index, and by visible text

Starting URL: https://rahulshettyacademy.com/AutomationPractice/

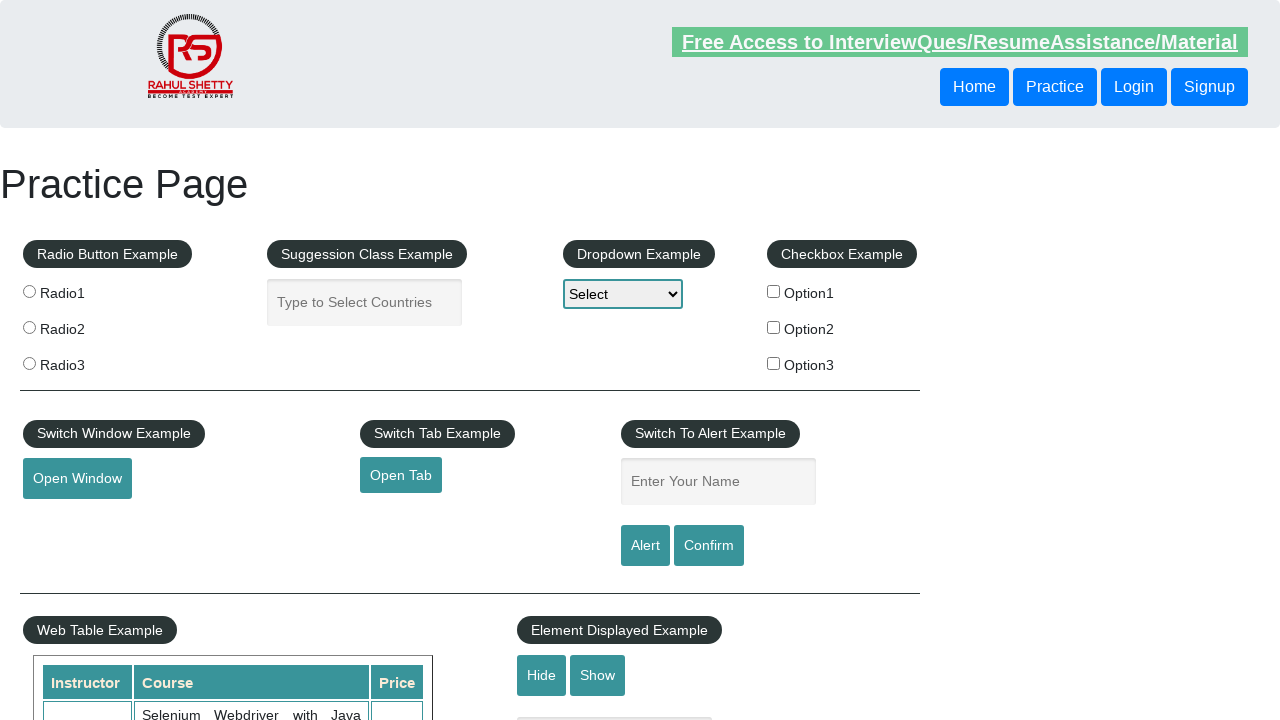

Located dropdown element with ID 'dropdown-class-example'
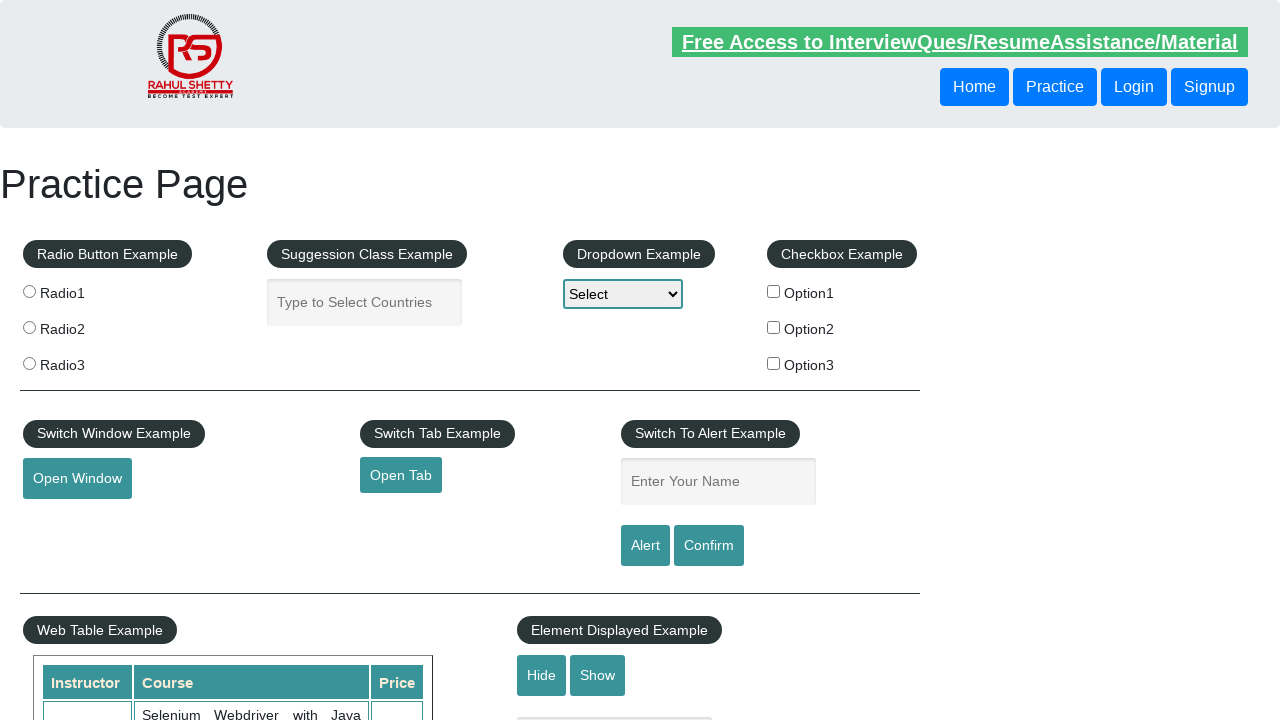

Selected dropdown option by value 'option2' on select#dropdown-class-example
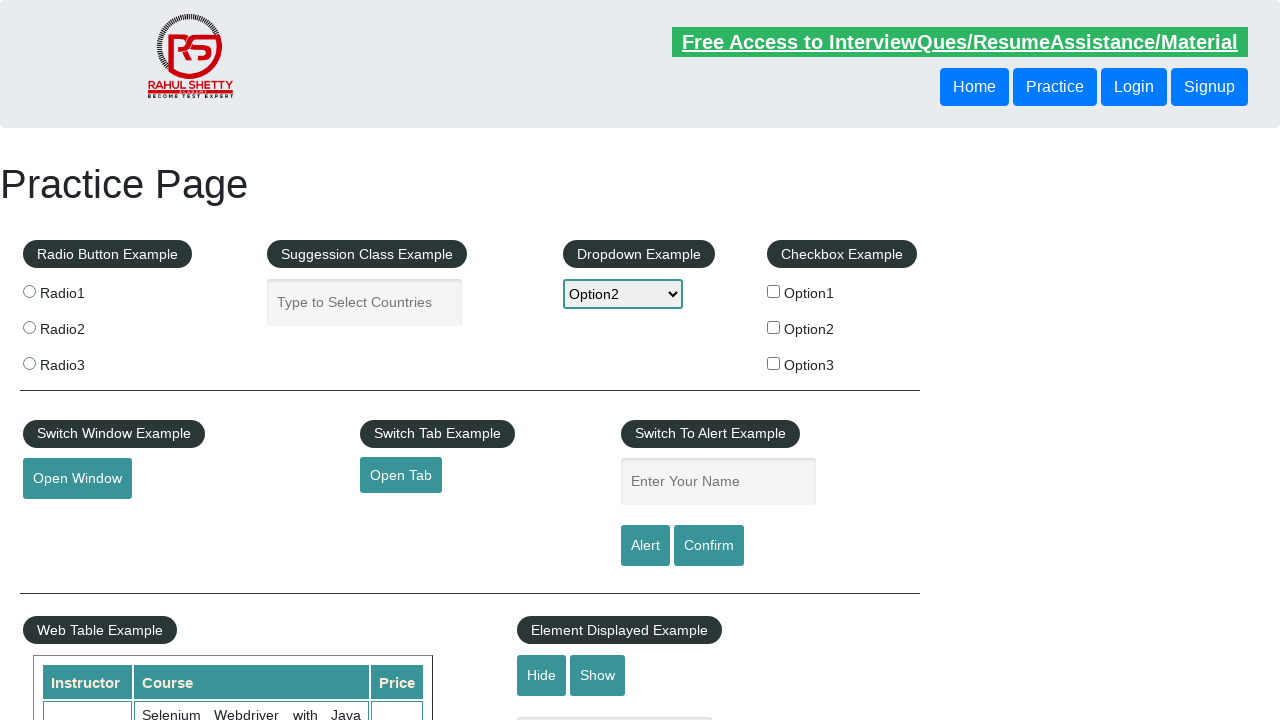

Selected dropdown option by index 3 (4th option) on select#dropdown-class-example
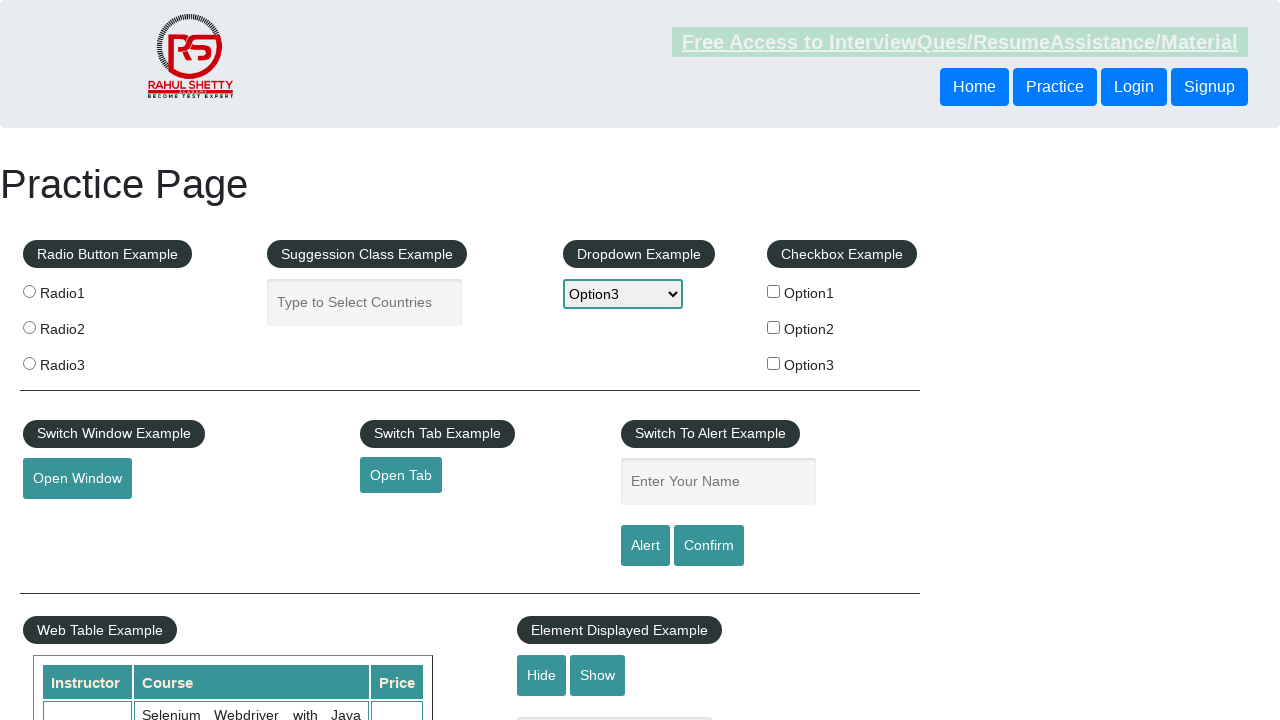

Selected dropdown option by visible text 'Option1' on select#dropdown-class-example
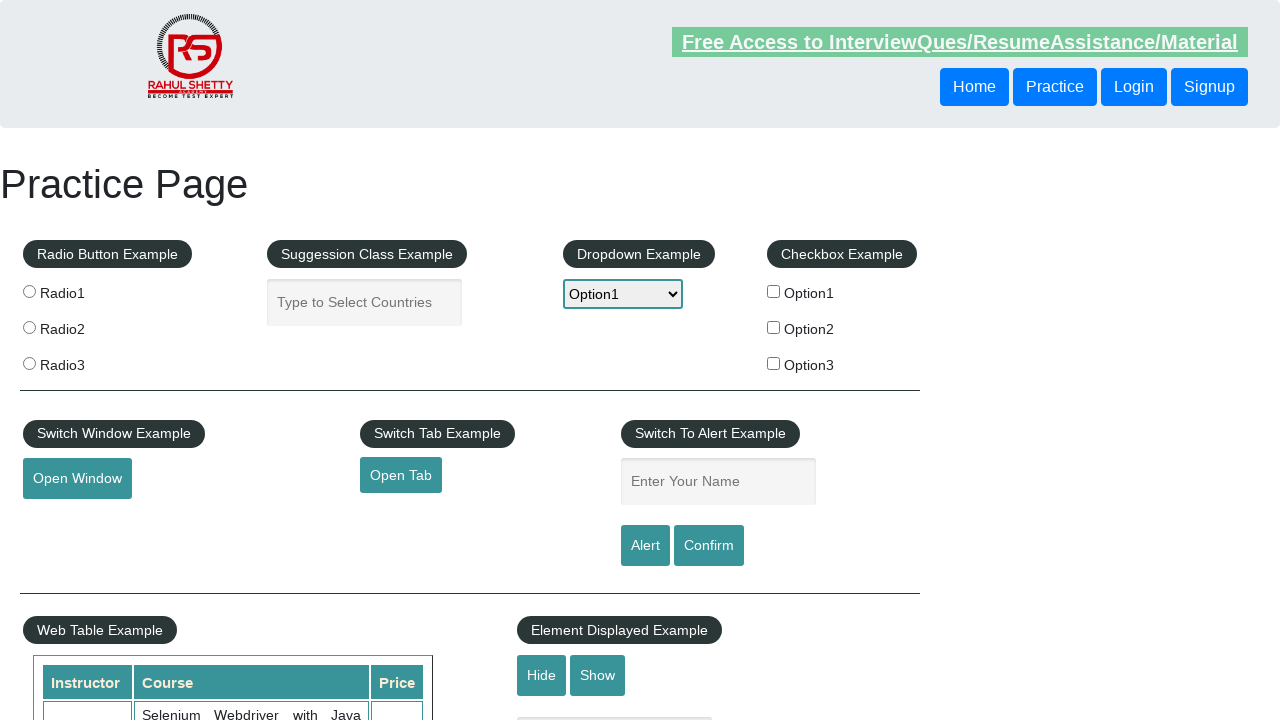

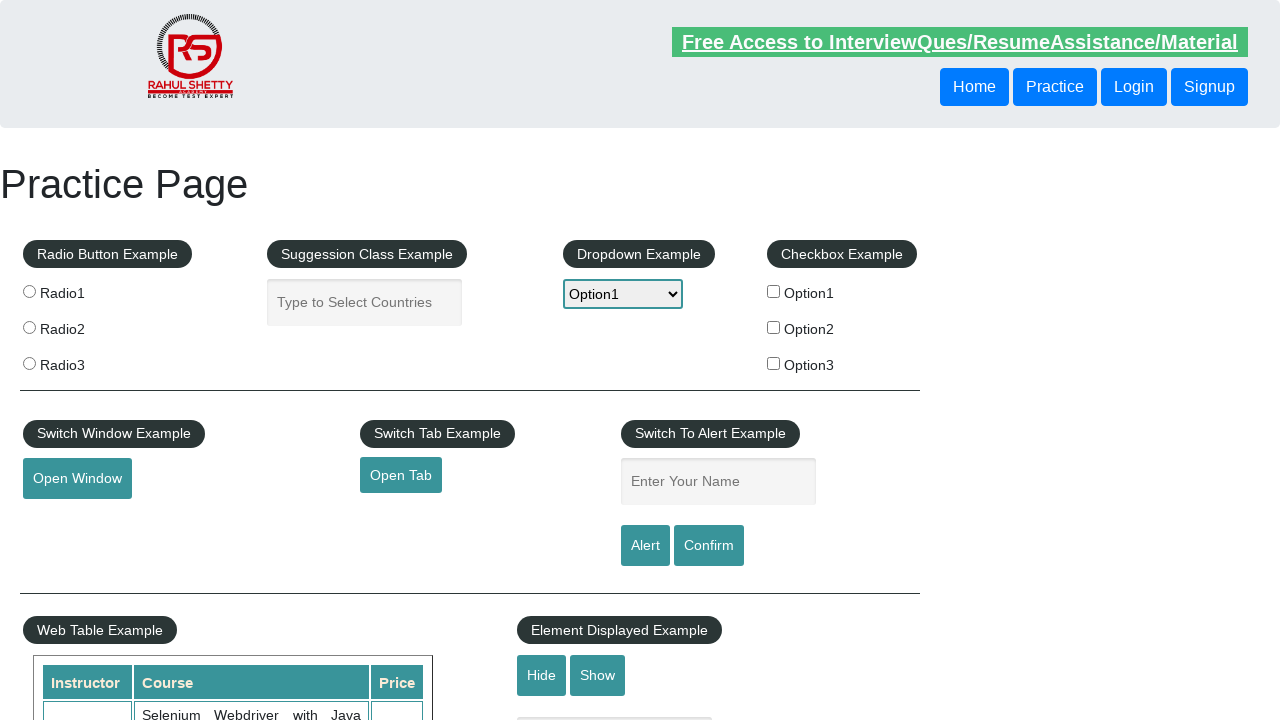